Navigates to GeeksForGeeks homepage and verifies the page loads successfully

Starting URL: https://www.geeksforgeeks.org/

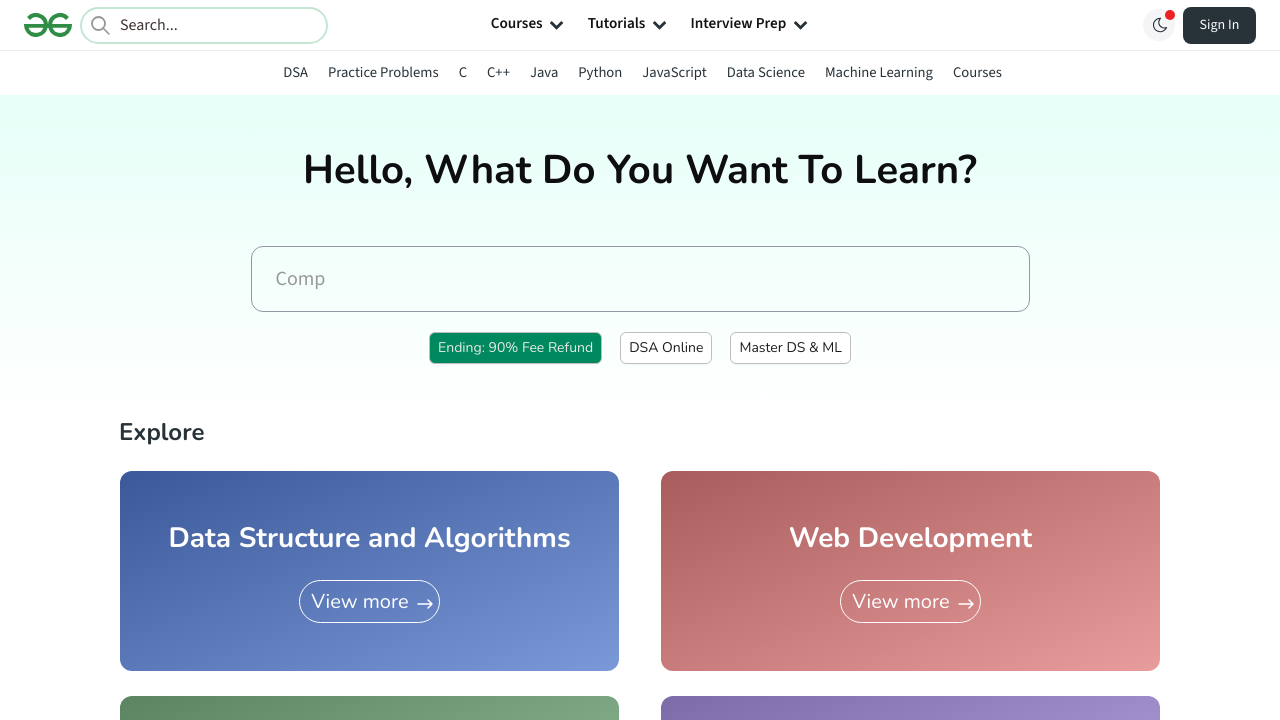

Waited for DOM content to load on GeeksForGeeks homepage
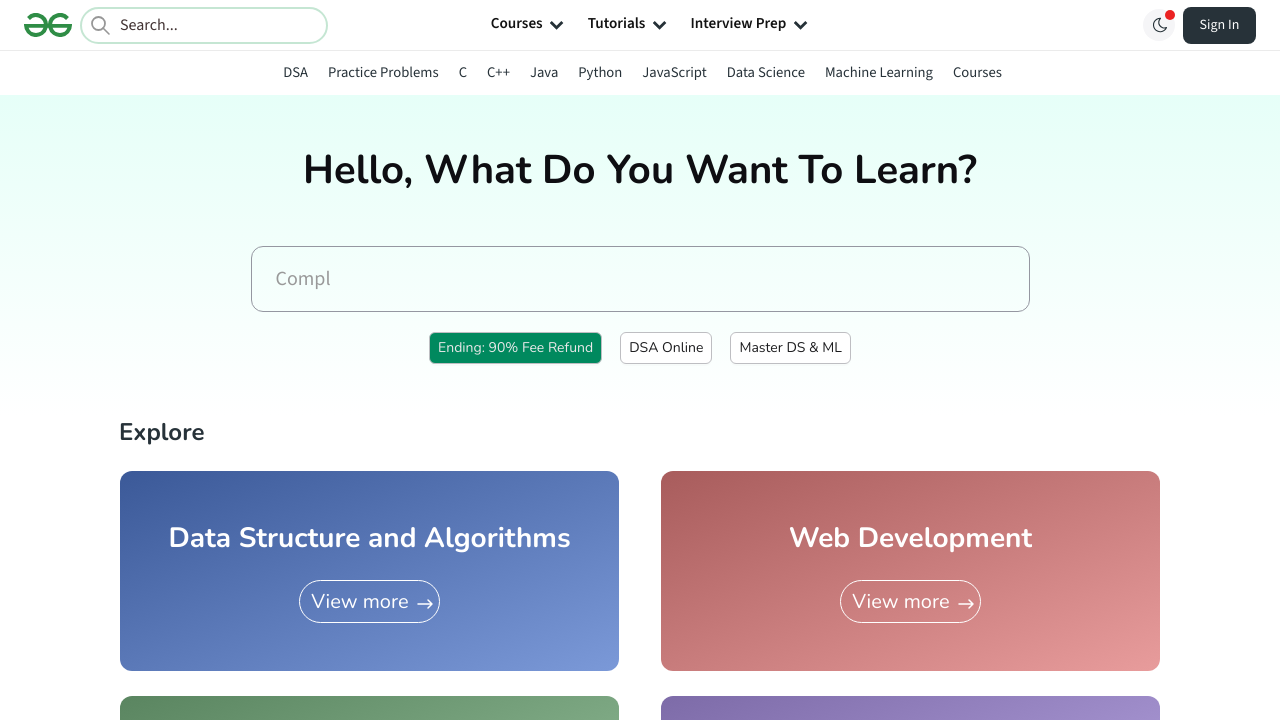

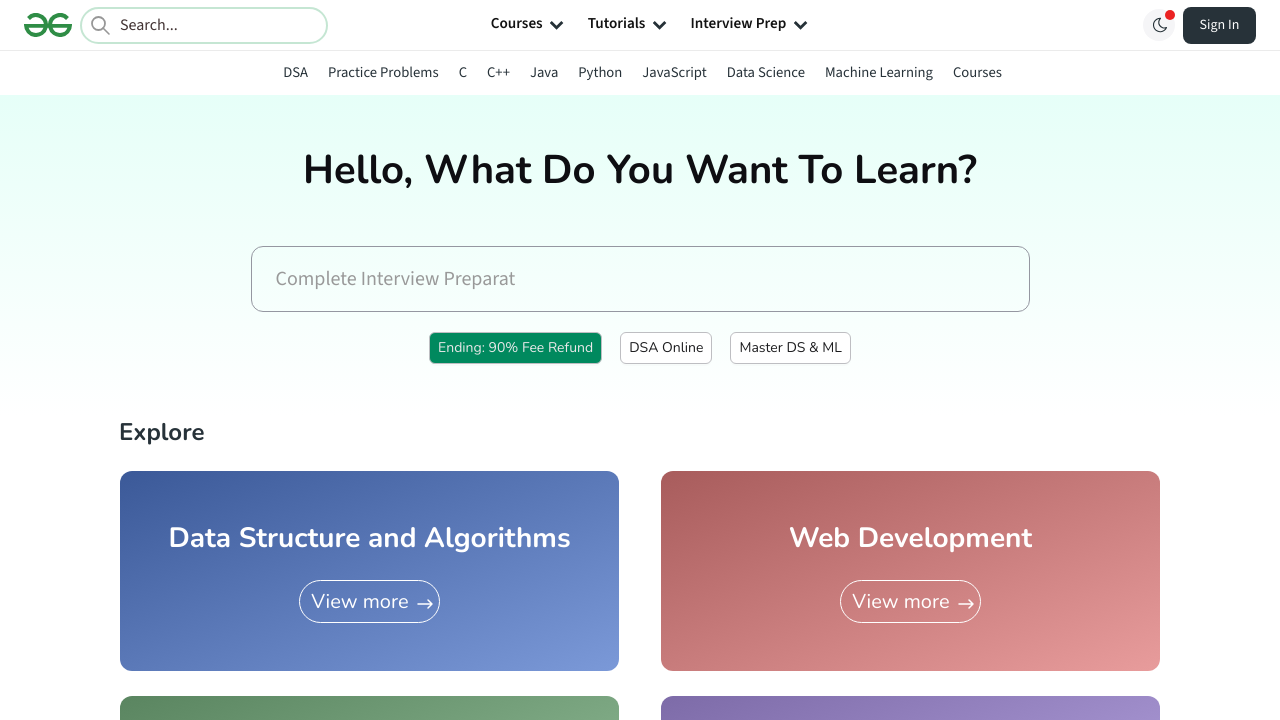